Tests drag and drop functionality by dragging an element onto a droppable target and verifying the drop was successful

Starting URL: https://jquery-drag-drop-demo.webflow.io/

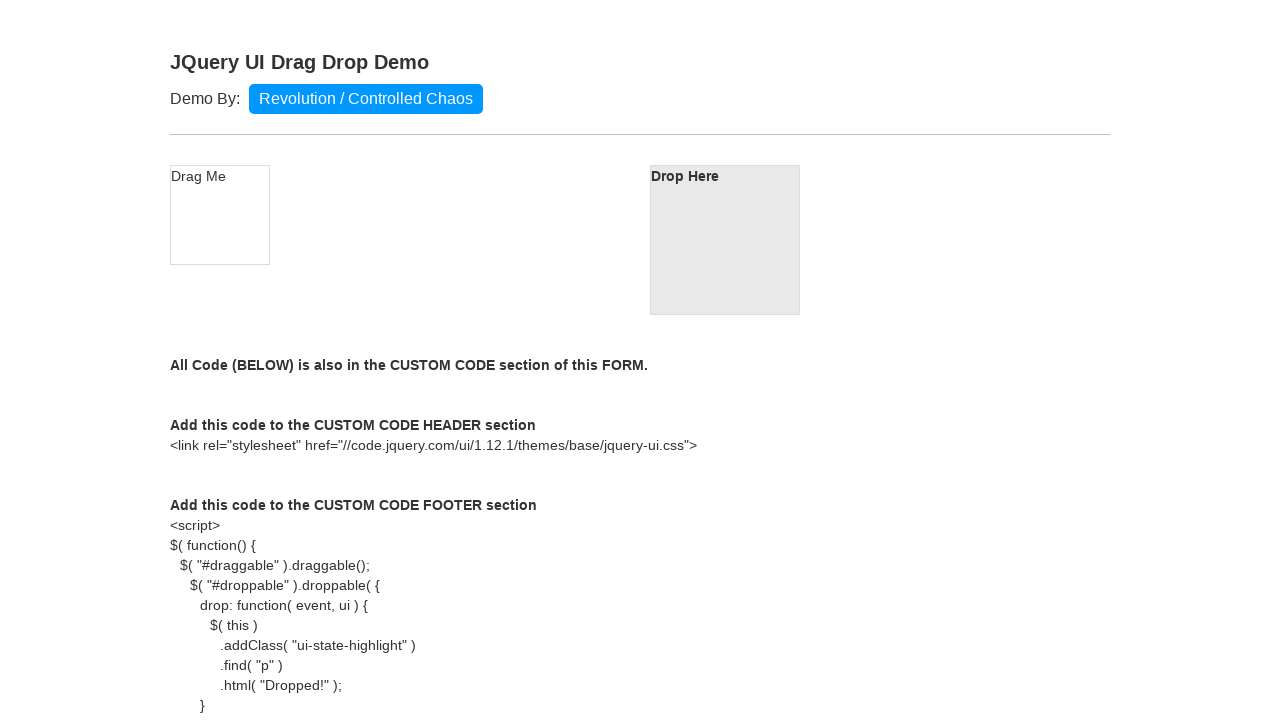

Located draggable element with id 'draggable'
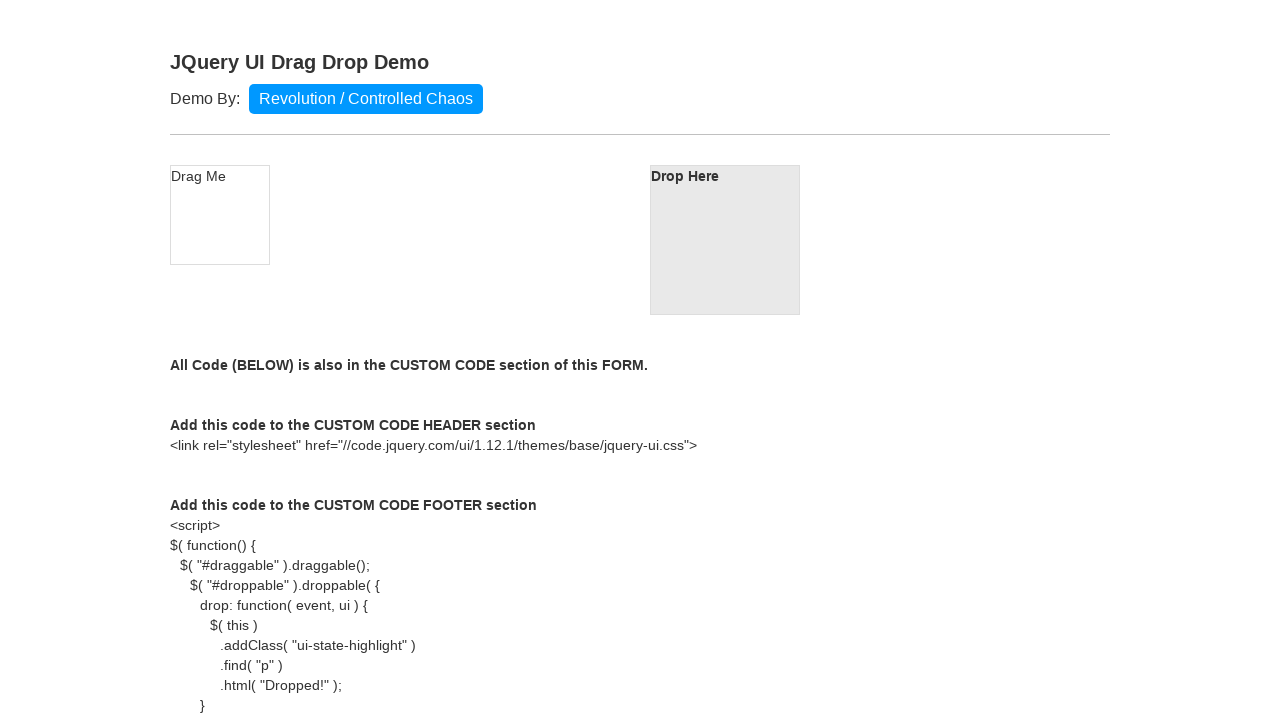

Located droppable target element with id 'droppable'
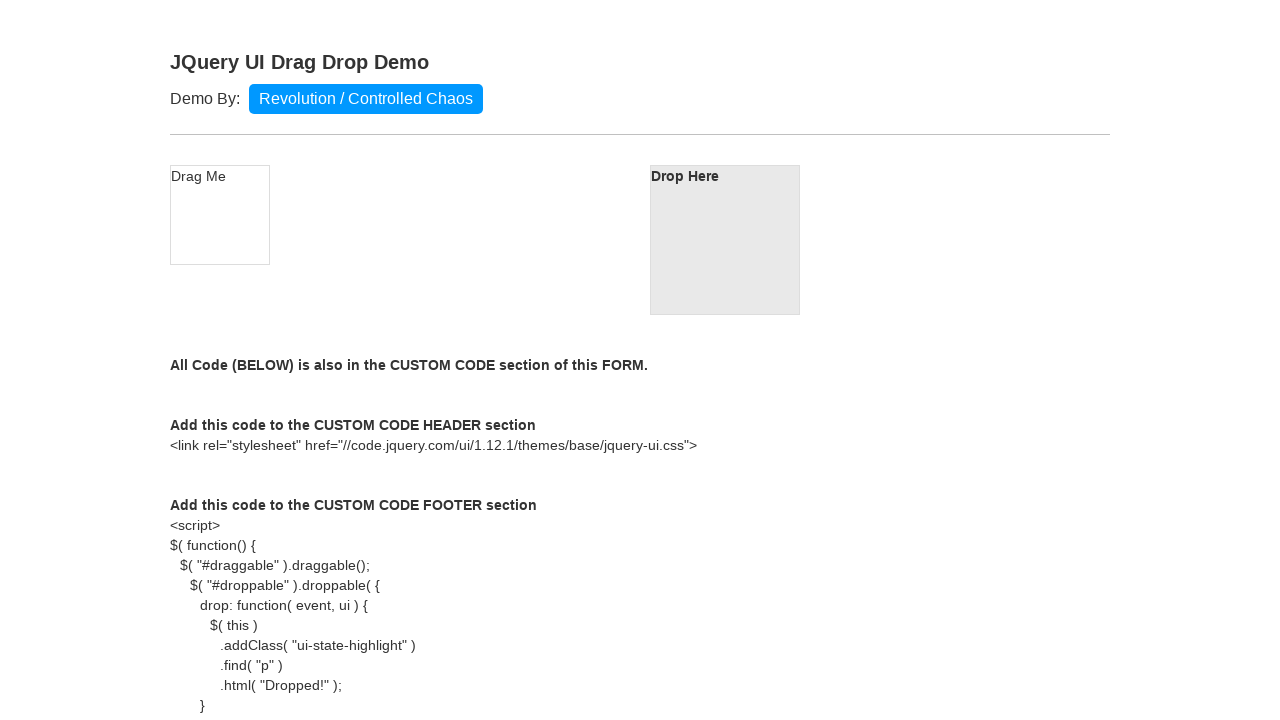

Draggable element became visible
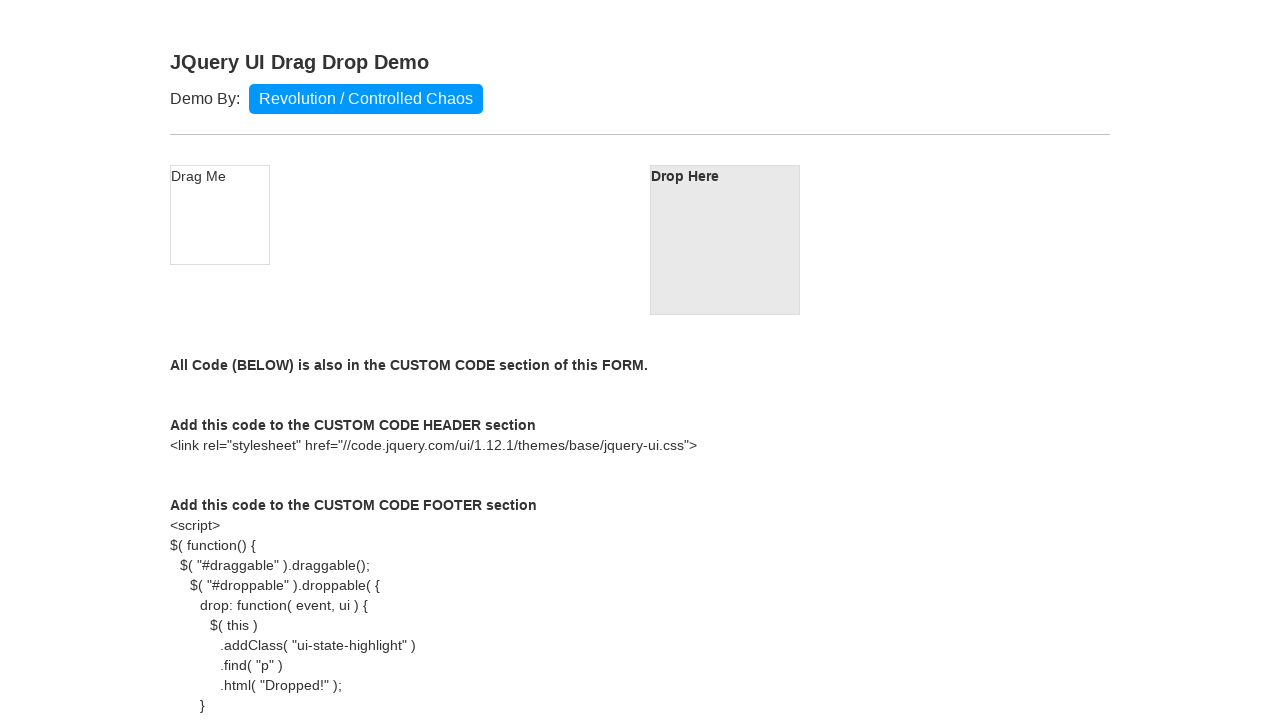

Droppable target element became visible
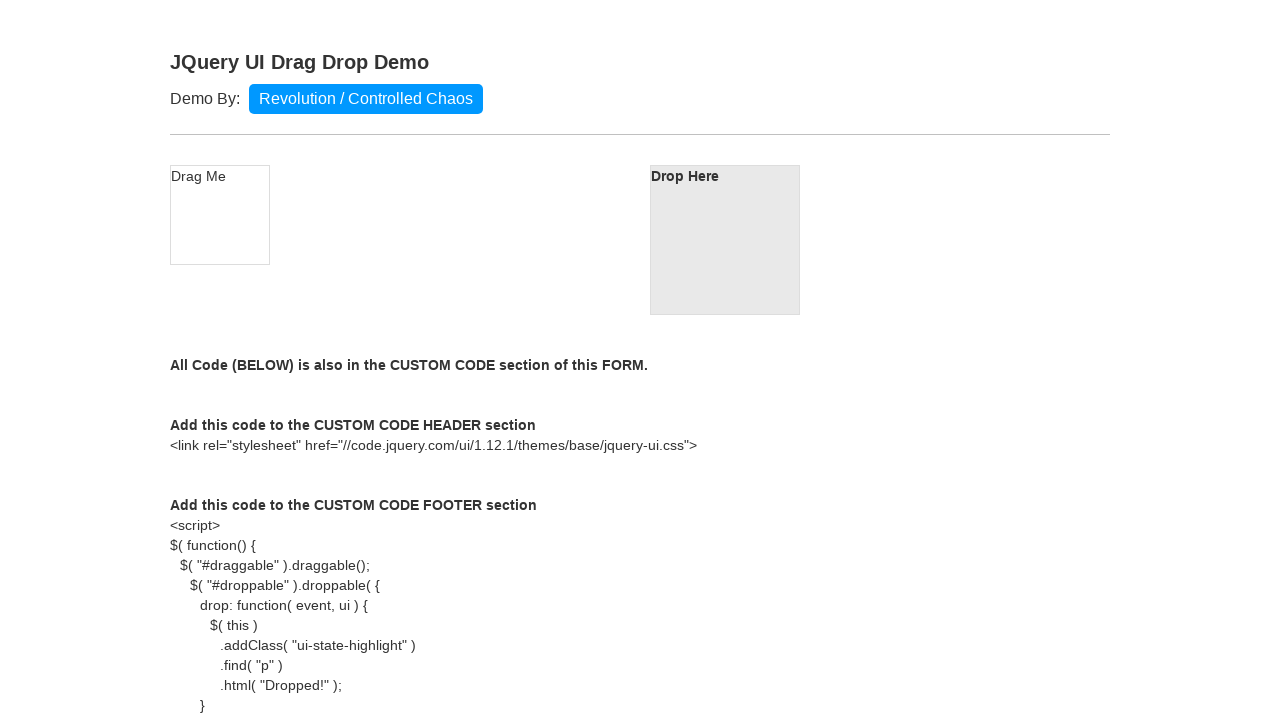

Dragged element onto droppable target at (725, 240)
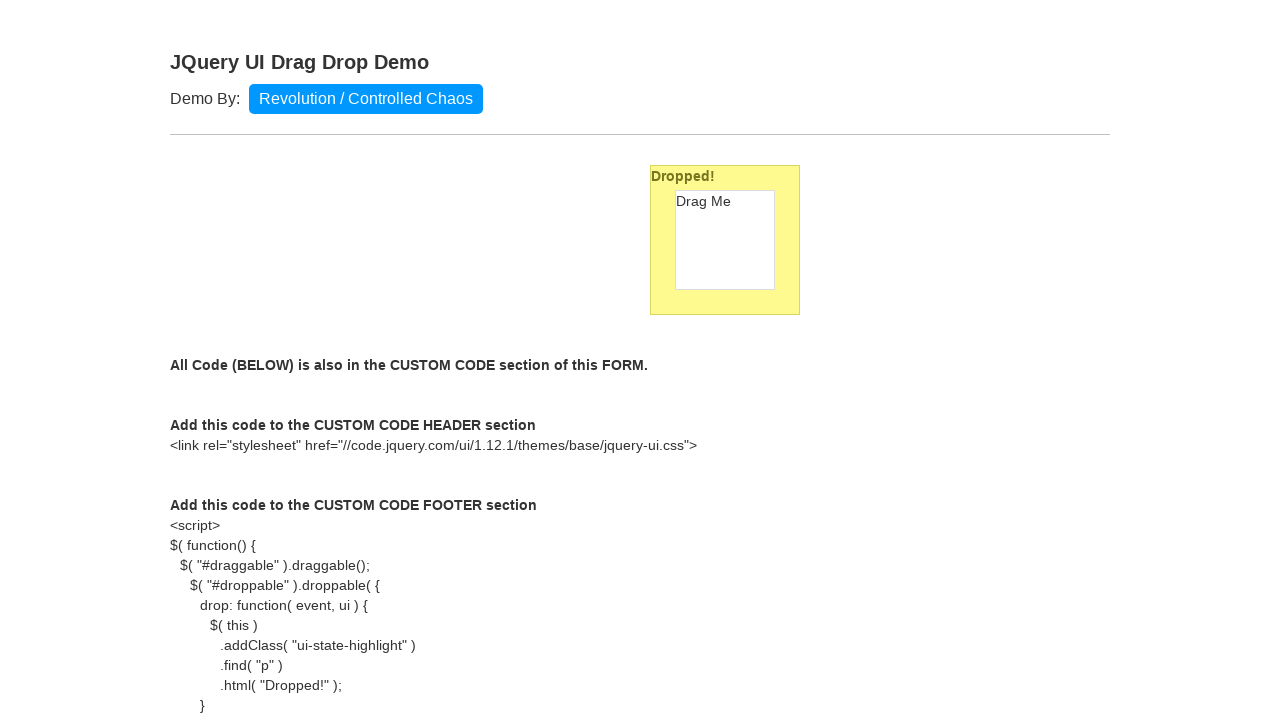

Verified droppable element contains text 'Dropped!' - drop was successful
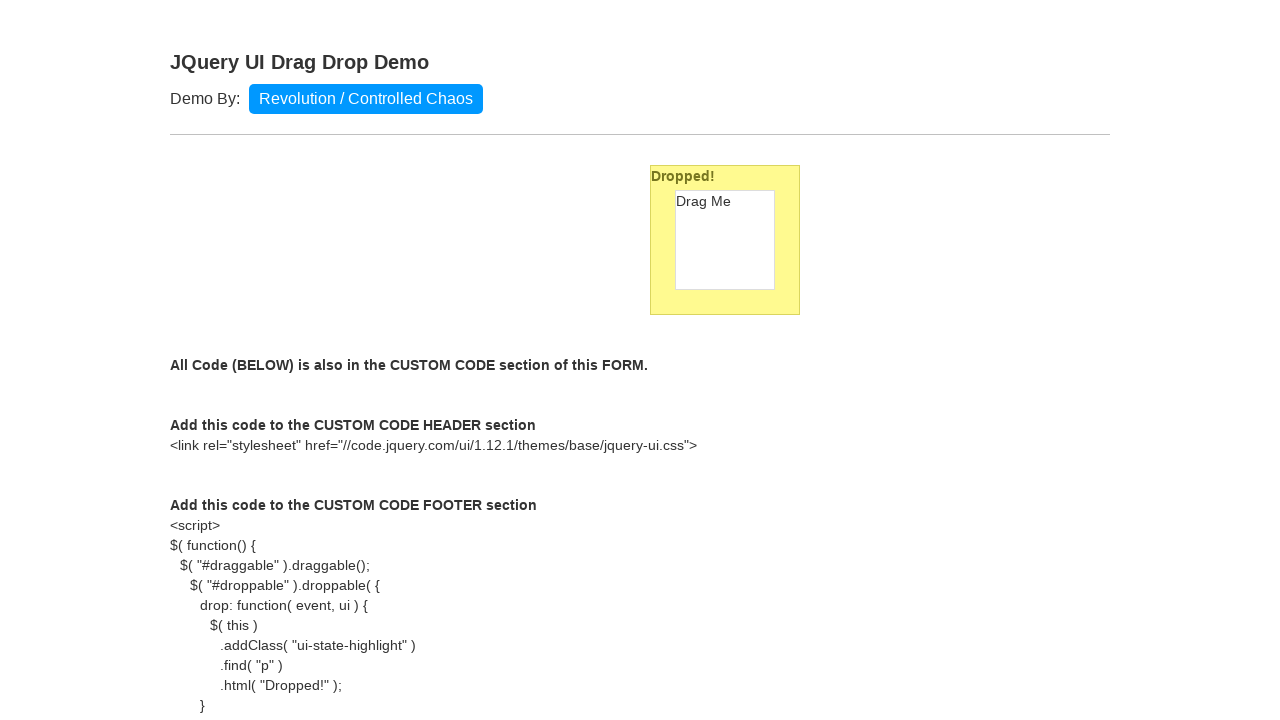

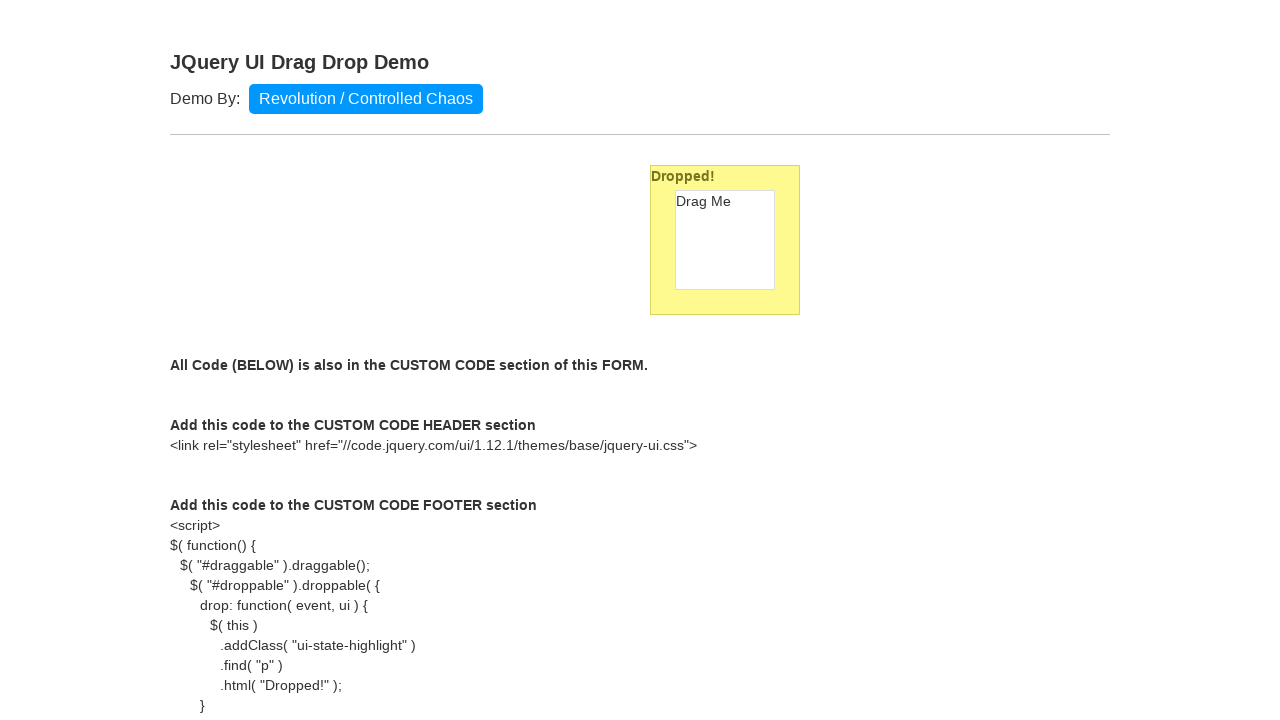